Fills out a practice form including name, email, dropdown selection, password, and checkbox, then submits the form and verifies the success message

Starting URL: https://www.rahulshettyacademy.com/angularpractice/

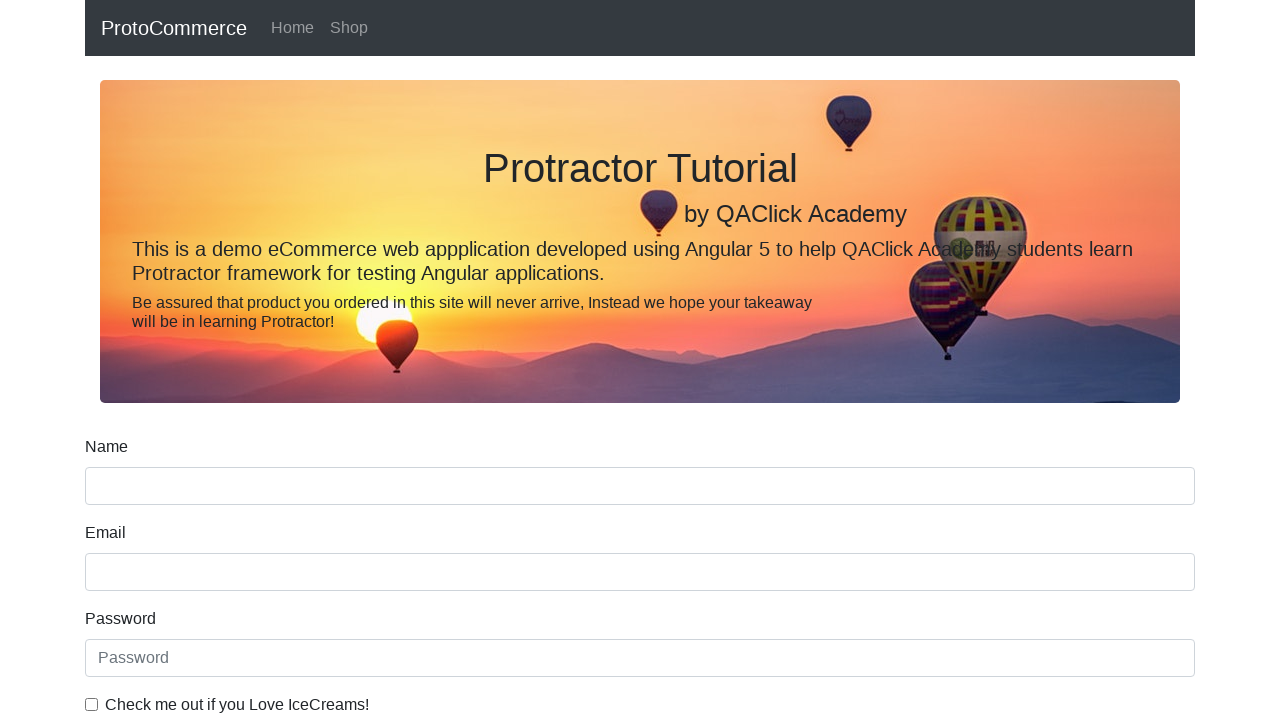

Filled name field with 'Selenium Practice' on input[name='name']
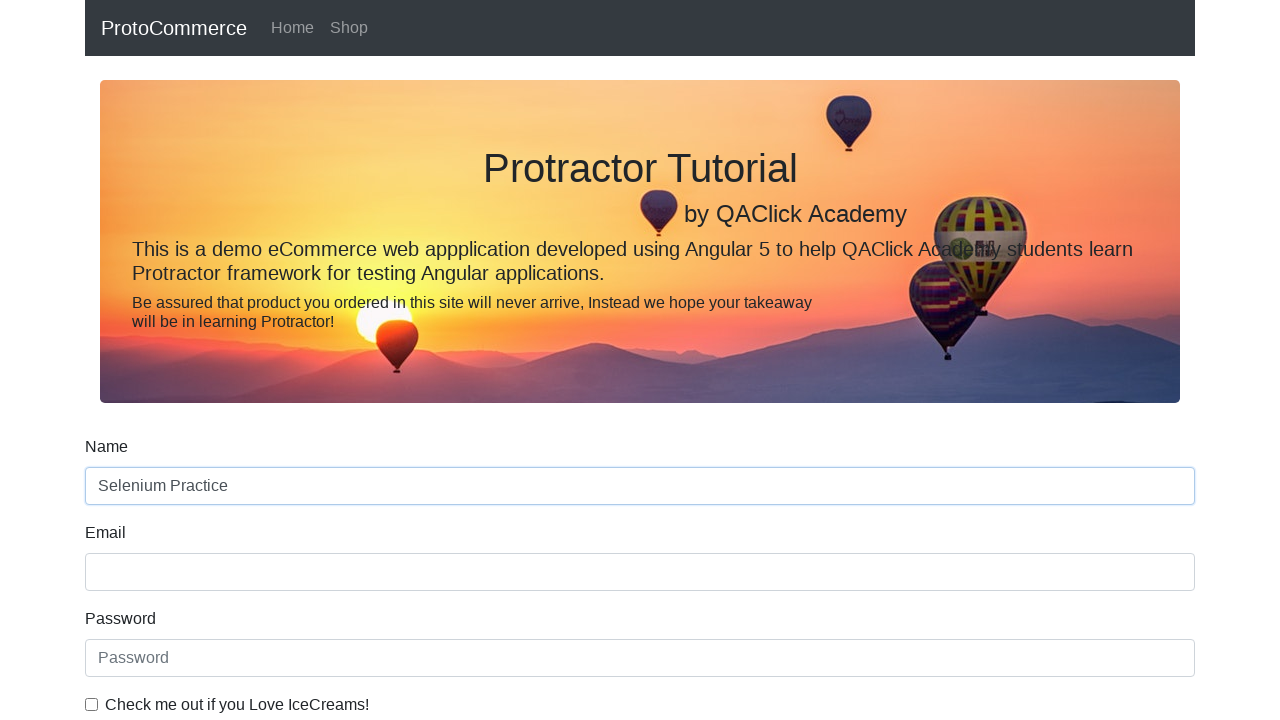

Filled email field with 'Selenium.Practice@gmail.com' on input[name='email']
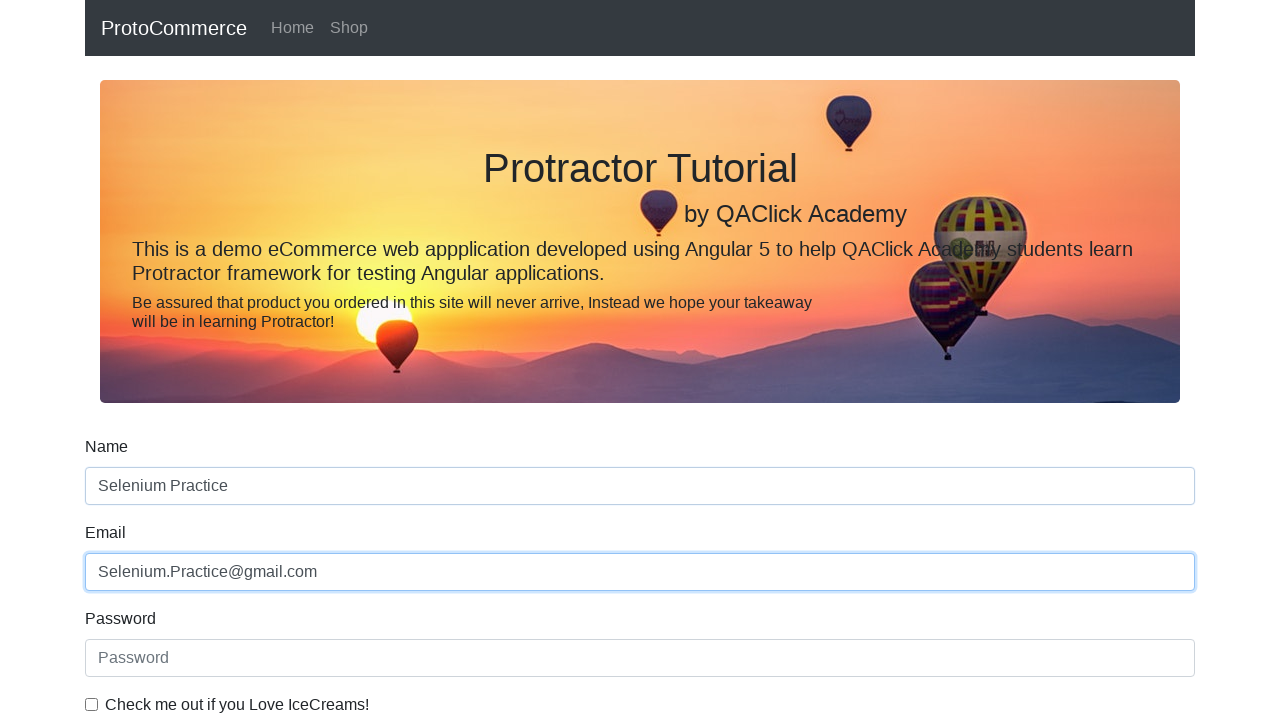

Selected first option from dropdown (Male) on #exampleFormControlSelect1
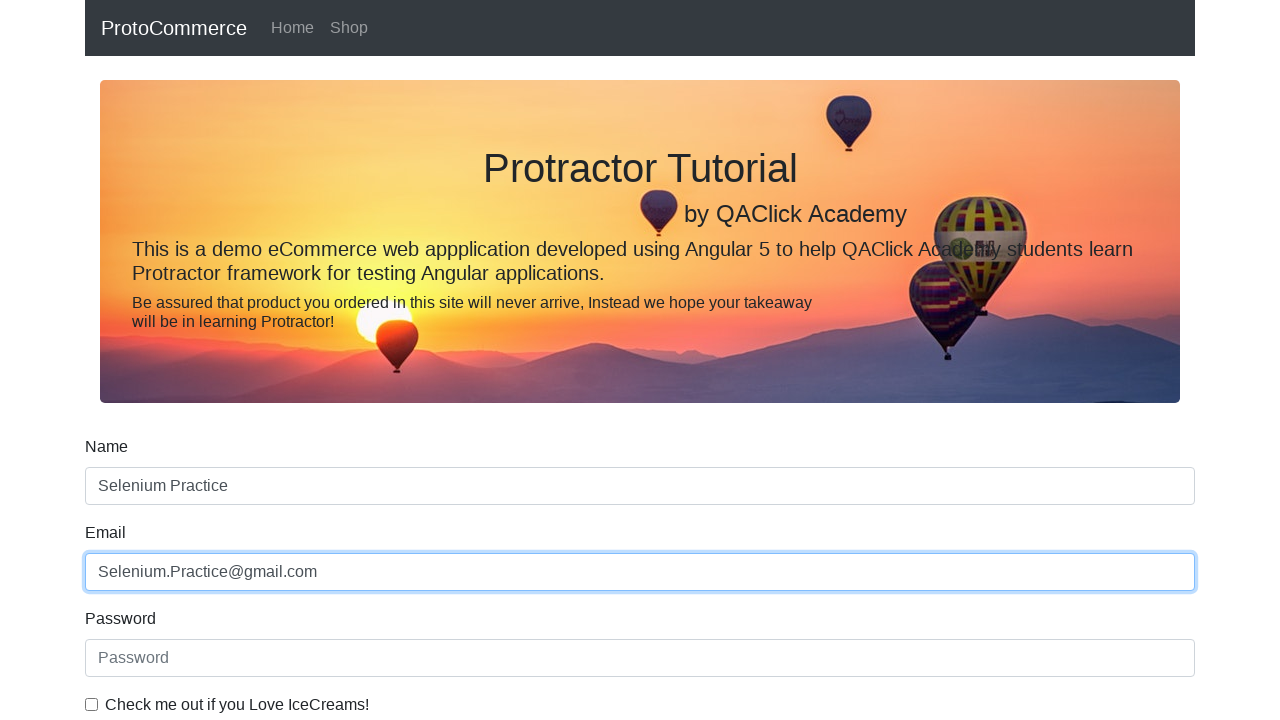

Filled password field with 'SeleniumPractice' on #exampleInputPassword1
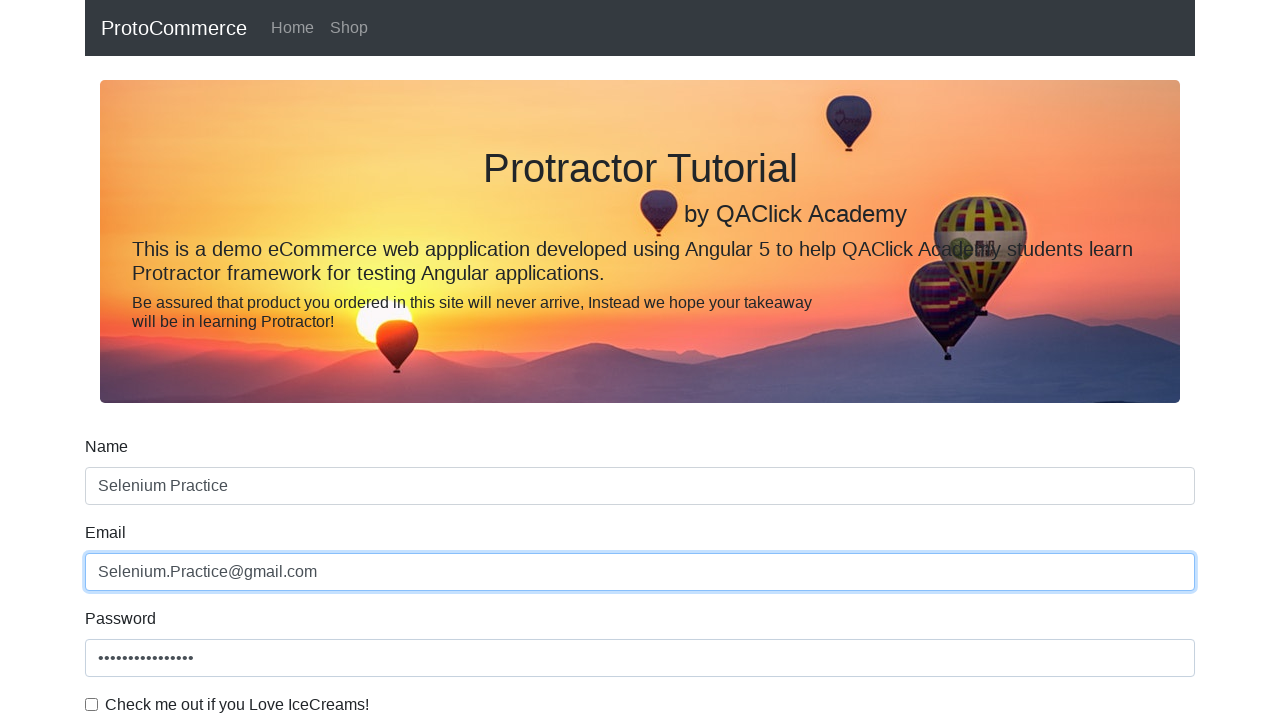

Cleared password field on #exampleInputPassword1
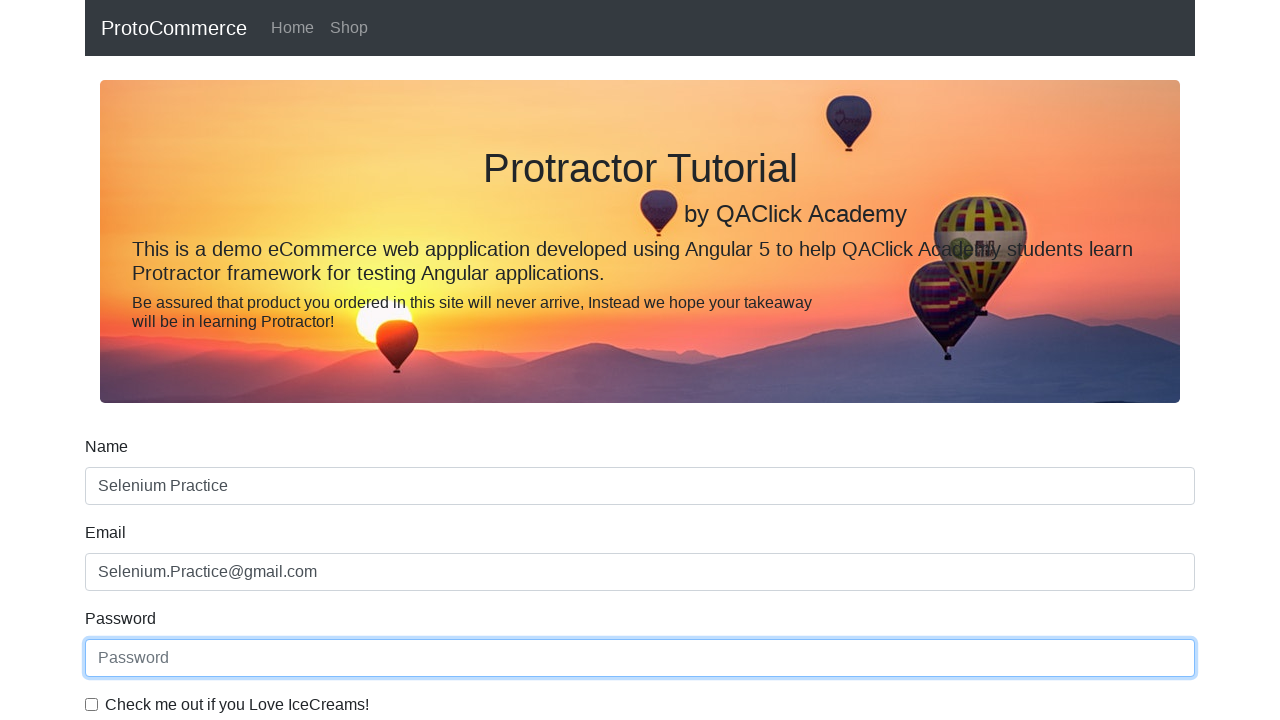

Re-filled password field with 'SeleniumPractice' on #exampleInputPassword1
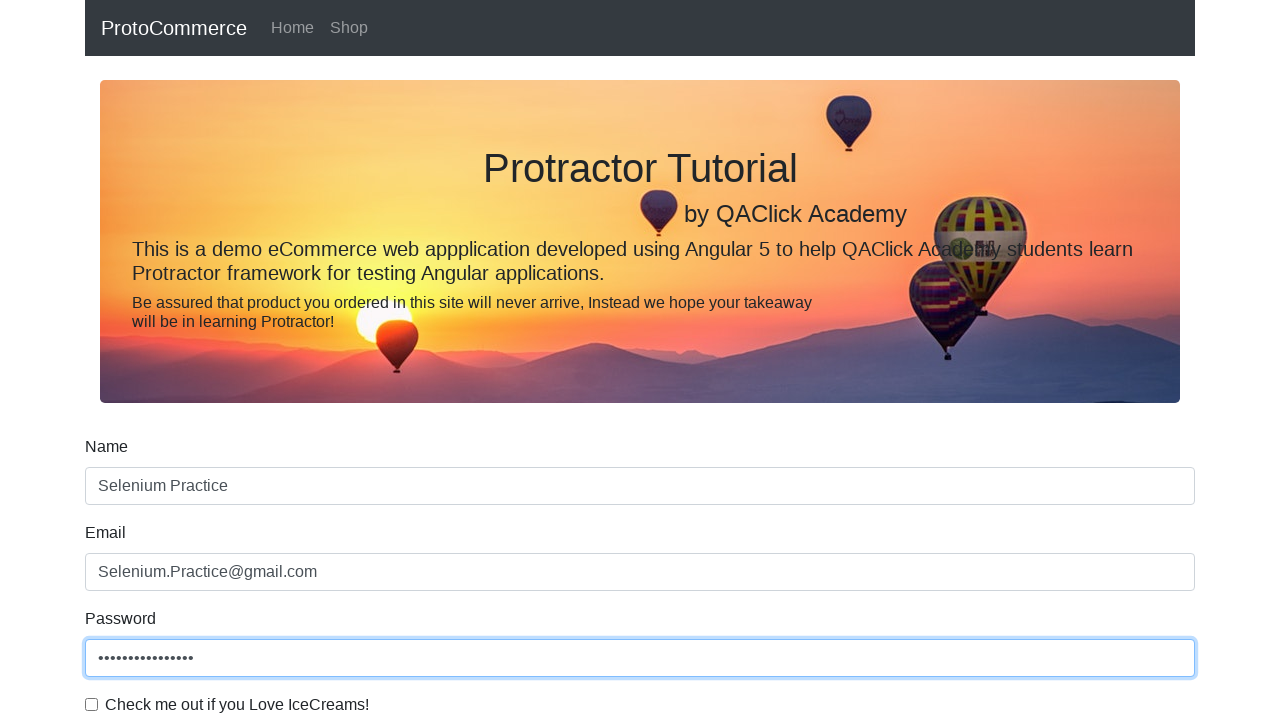

Clicked checkbox to accept terms at (92, 704) on #exampleCheck1
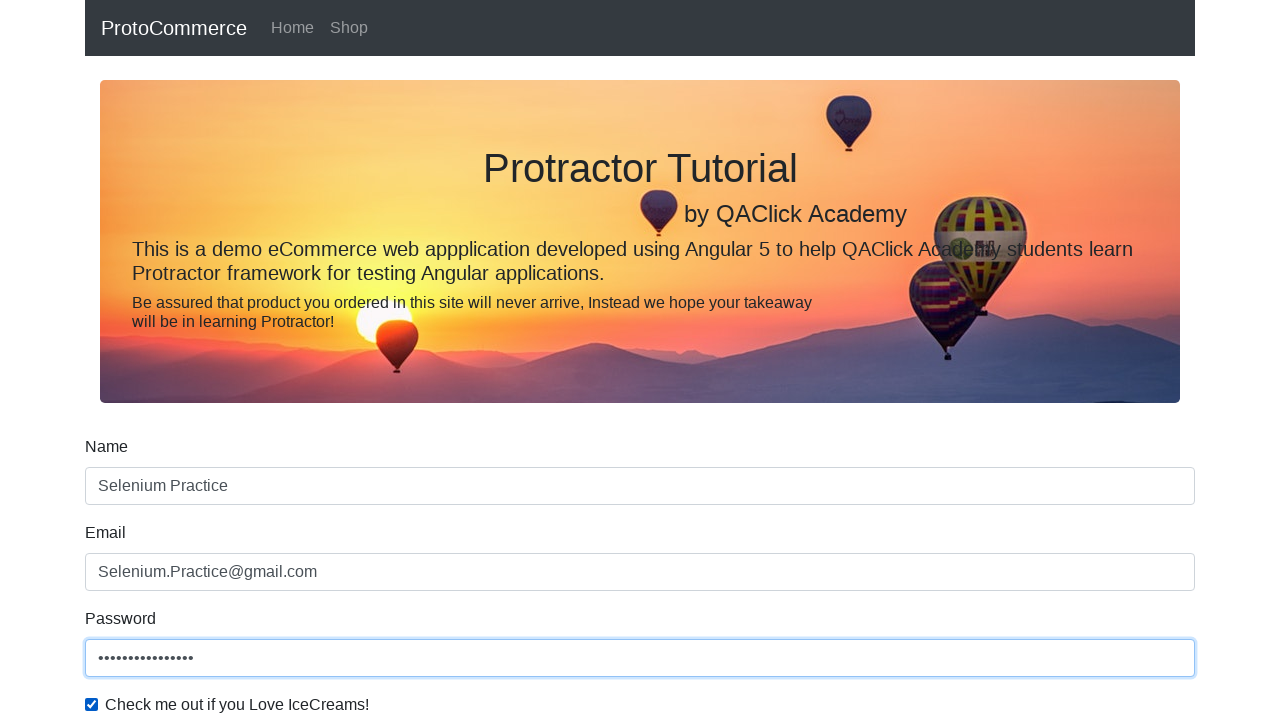

Clicked submit button to submit the form at (123, 491) on xpath=//input[@type='submit']
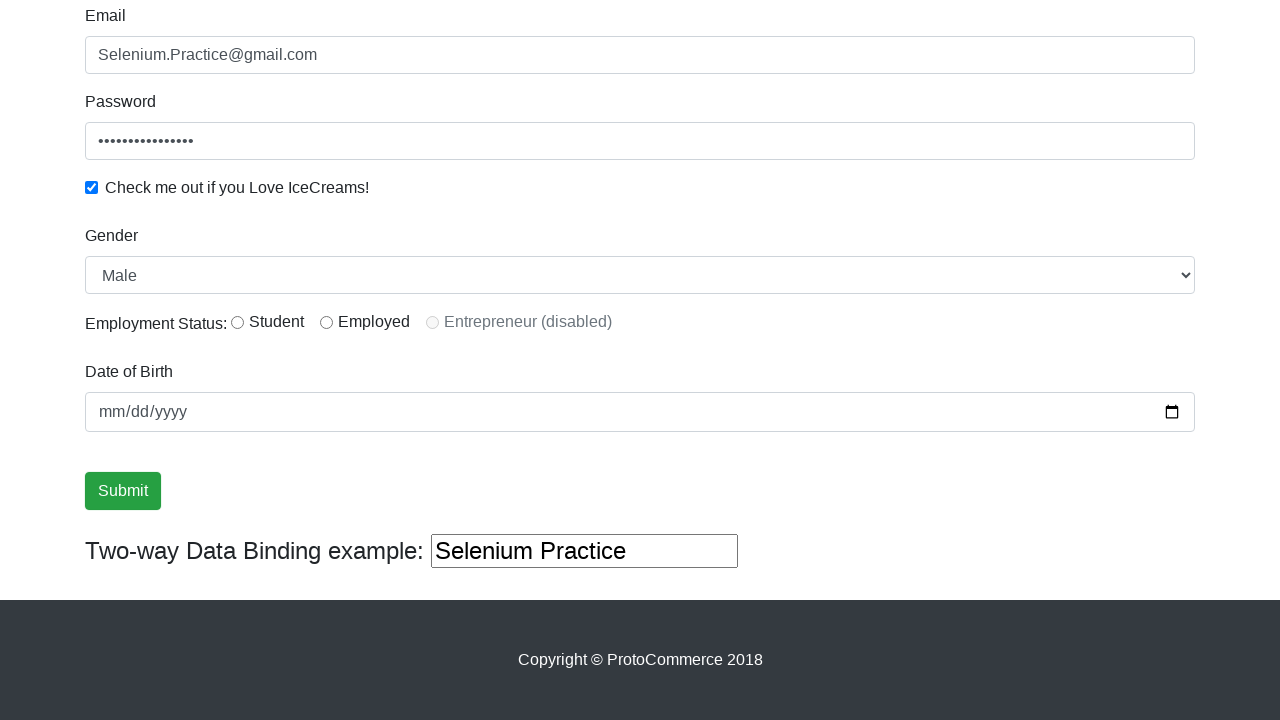

Success message appeared after form submission
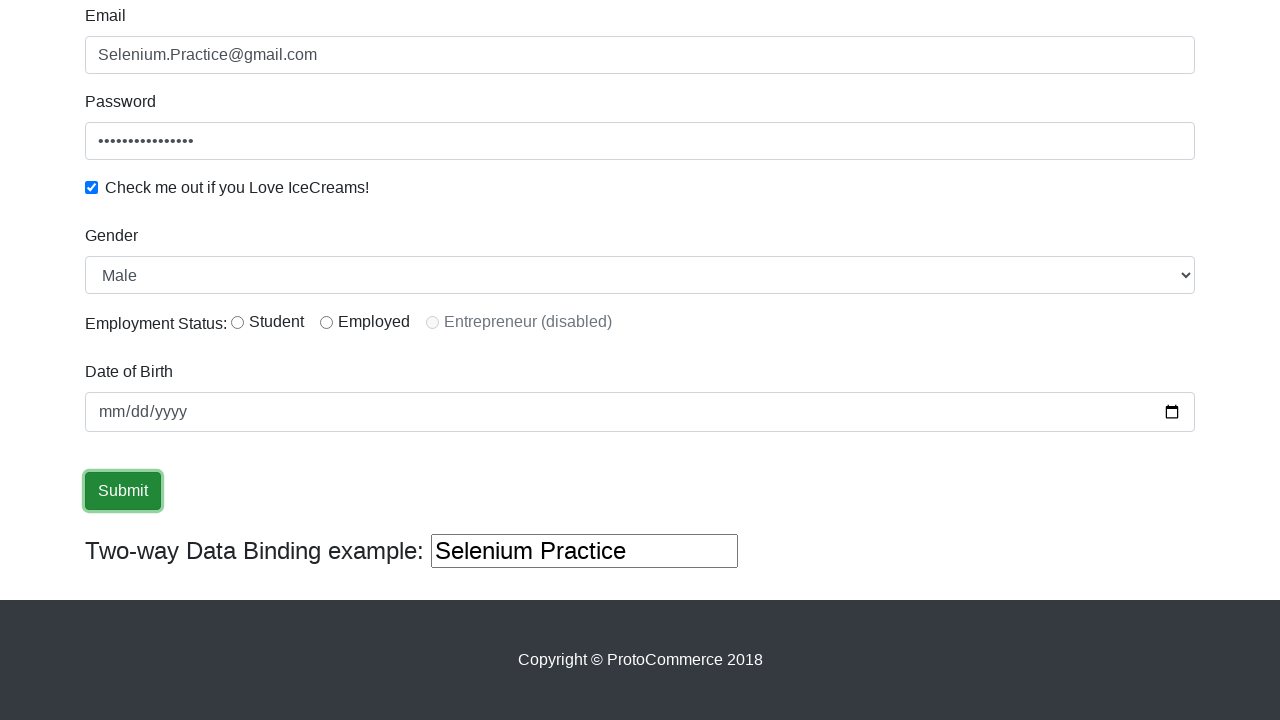

Retrieved success message: 
                    ×
                    Success! The Form has been submitted successfully!.
                  
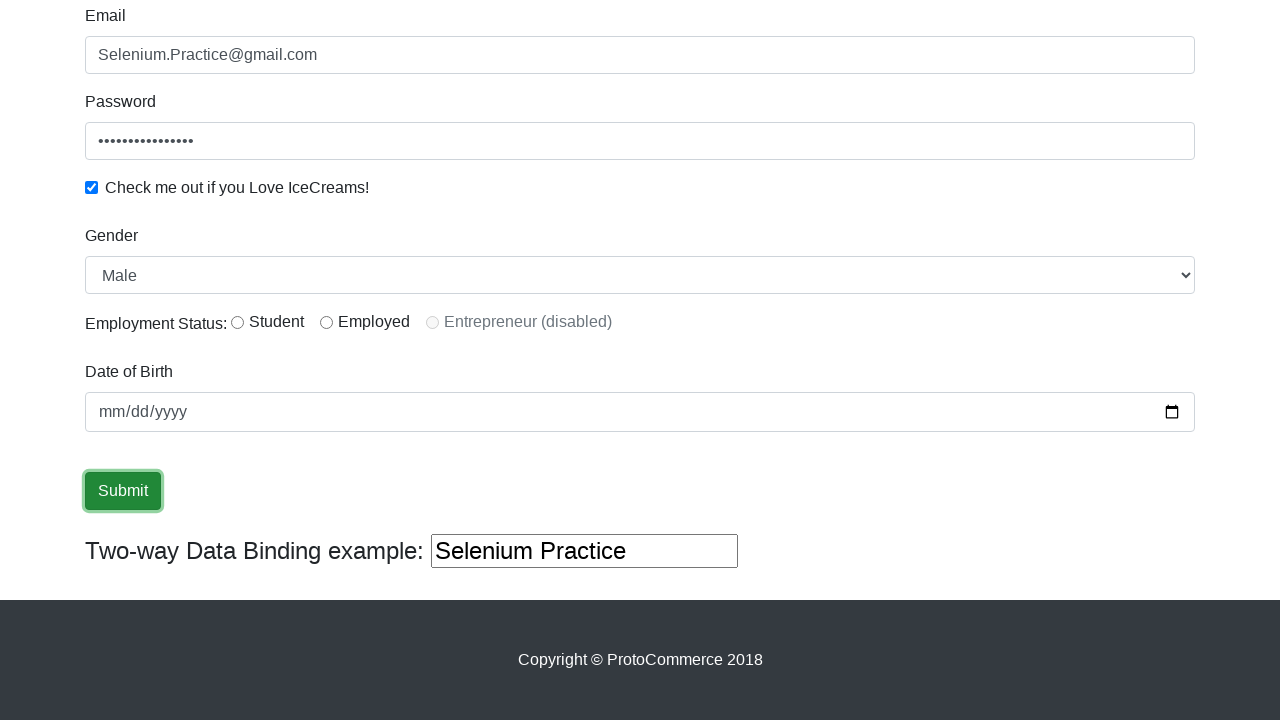

Verified success message contains 'Success' or 'success'
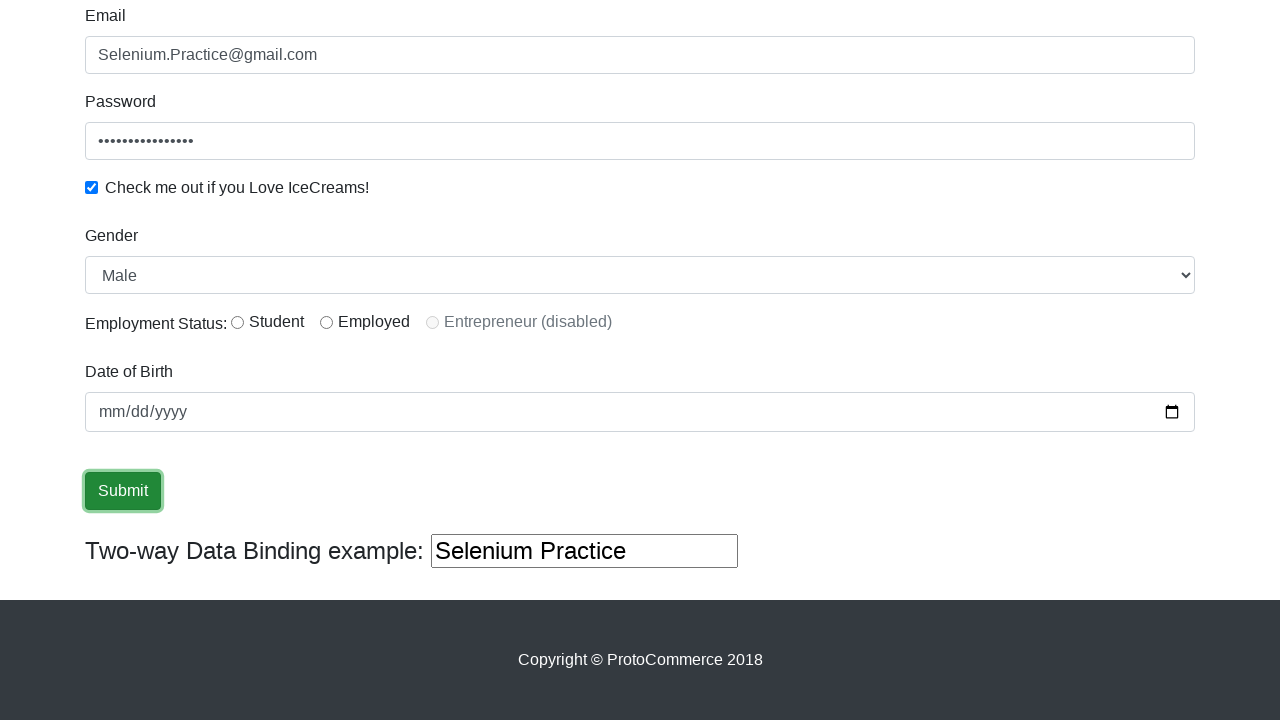

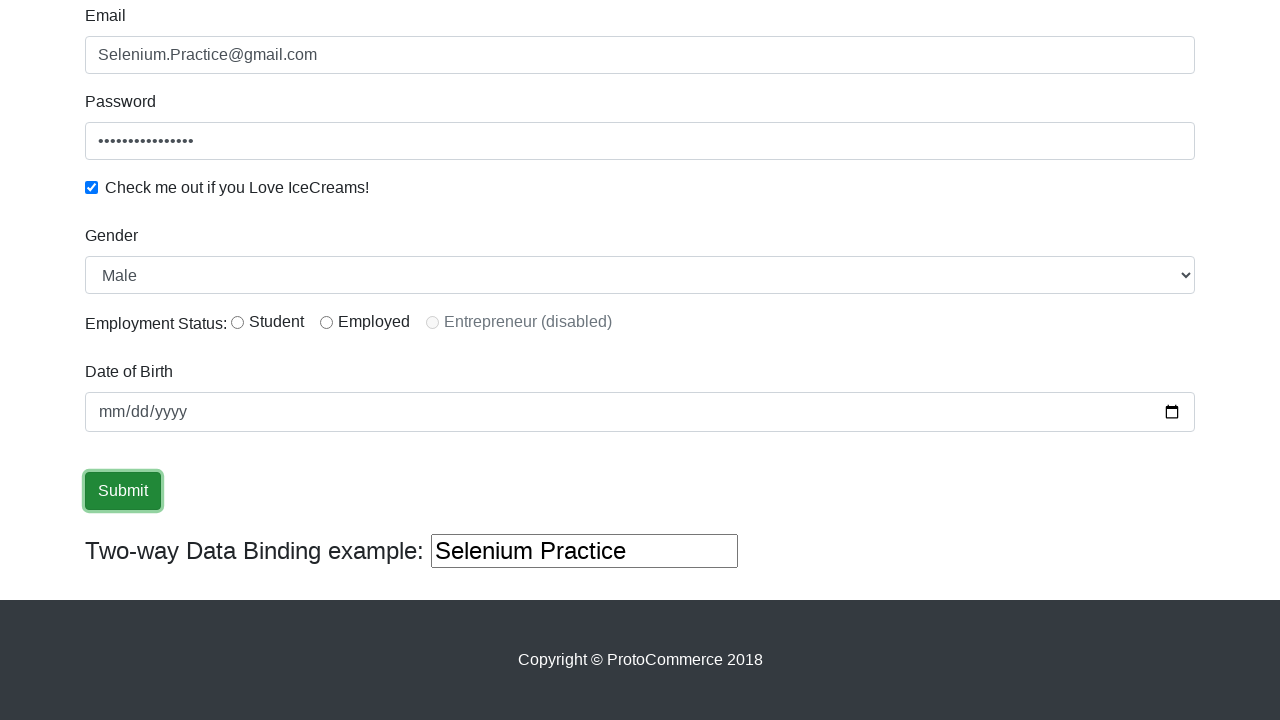